Tests the About Us link on the Parabank homepage by clicking it and verifying the page title displays correctly

Starting URL: https://parabank.parasoft.com/parabank/index.htm

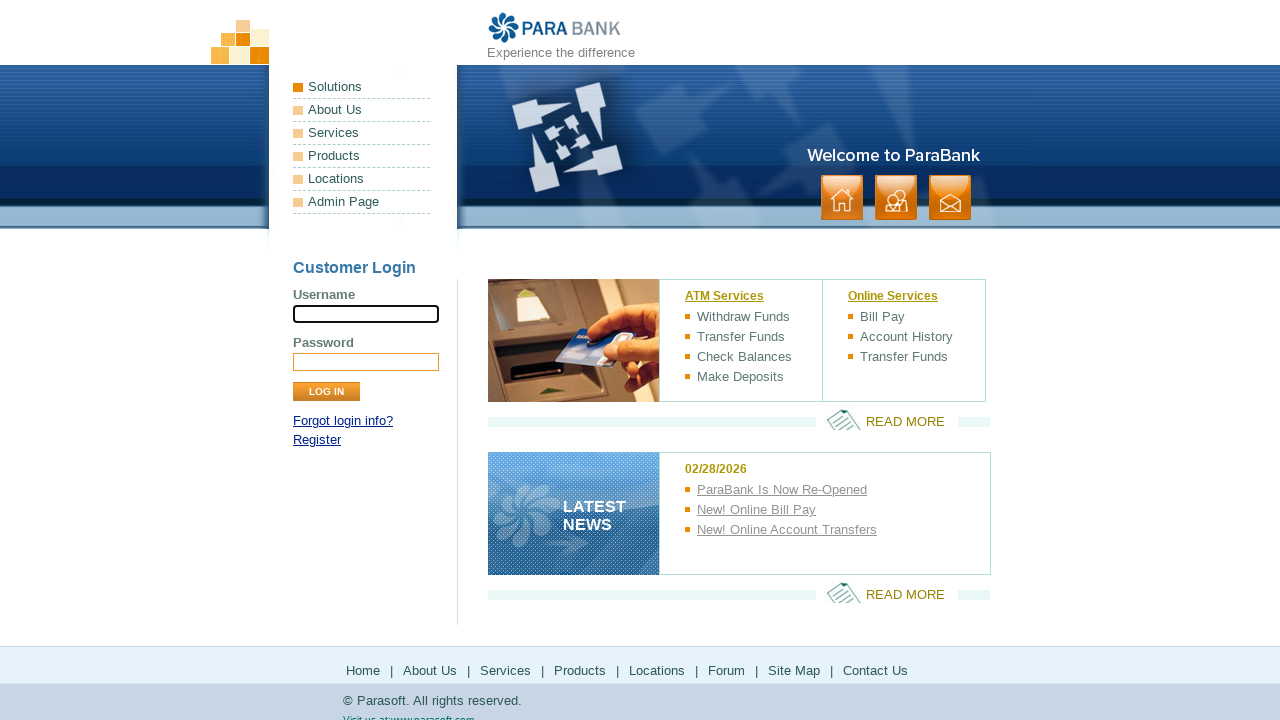

Navigated to Parabank homepage
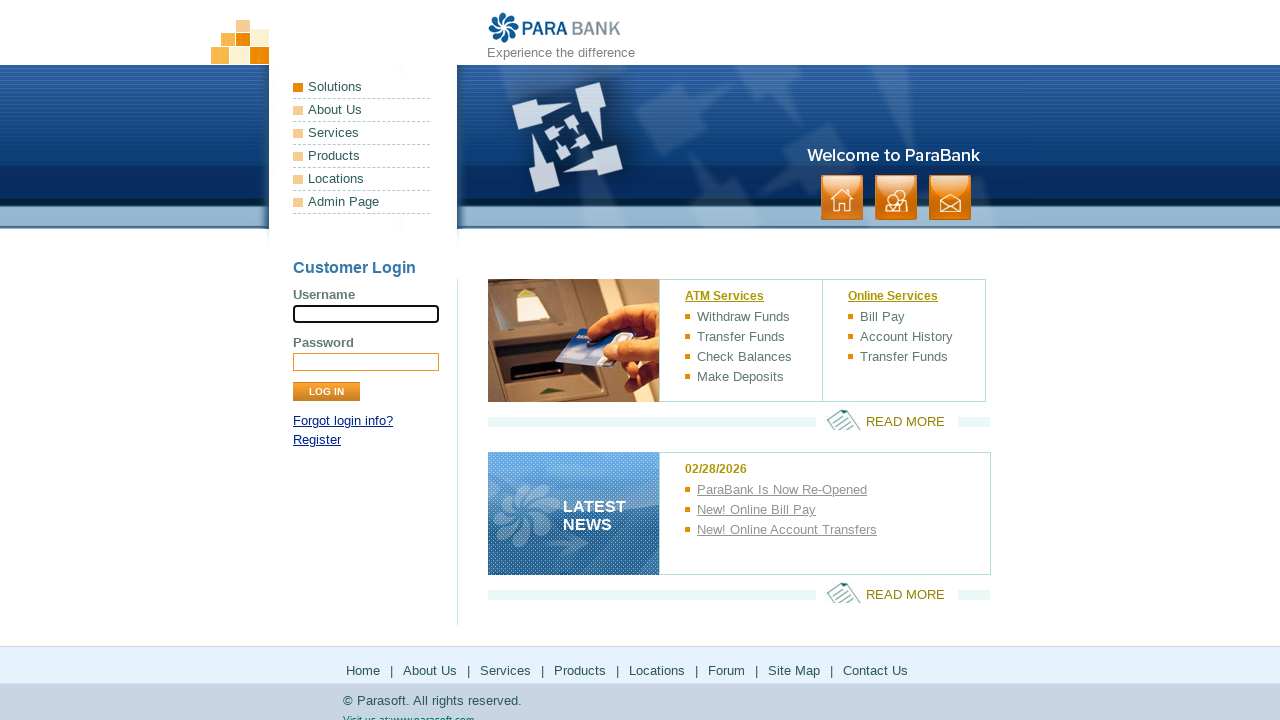

Clicked on About Us link at (362, 110) on a:has-text('About Us')
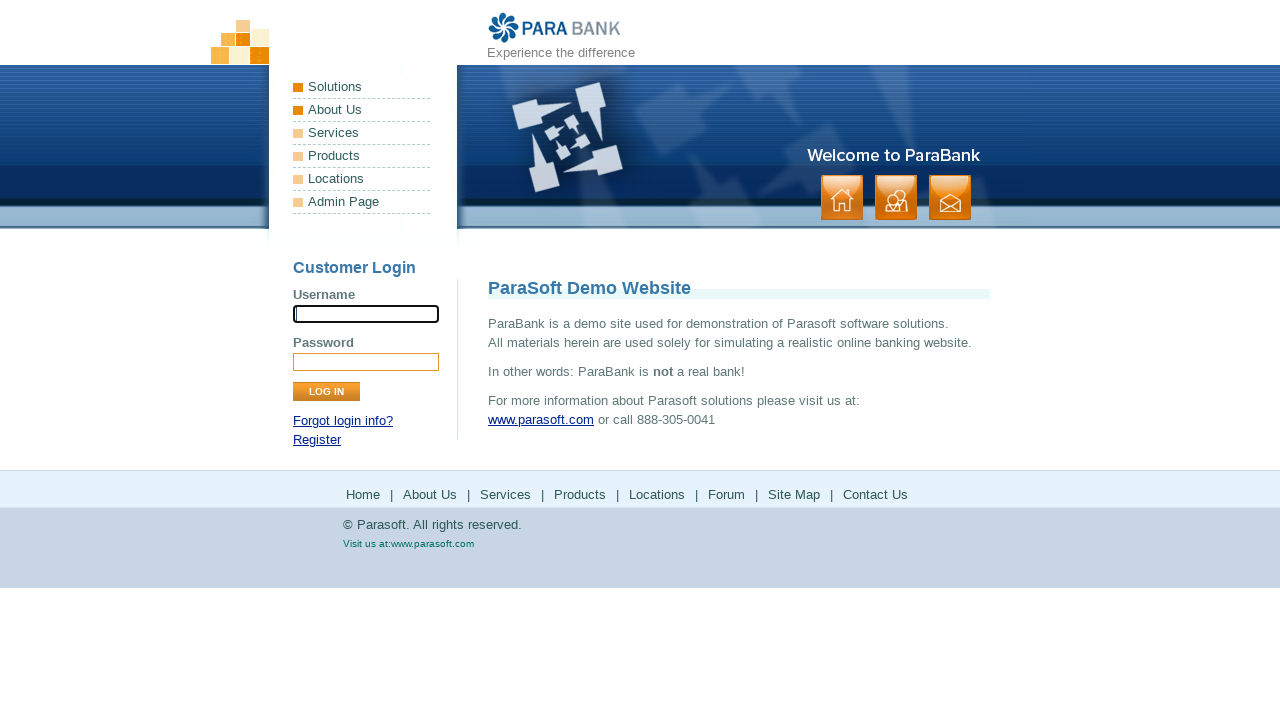

About Us page title element loaded
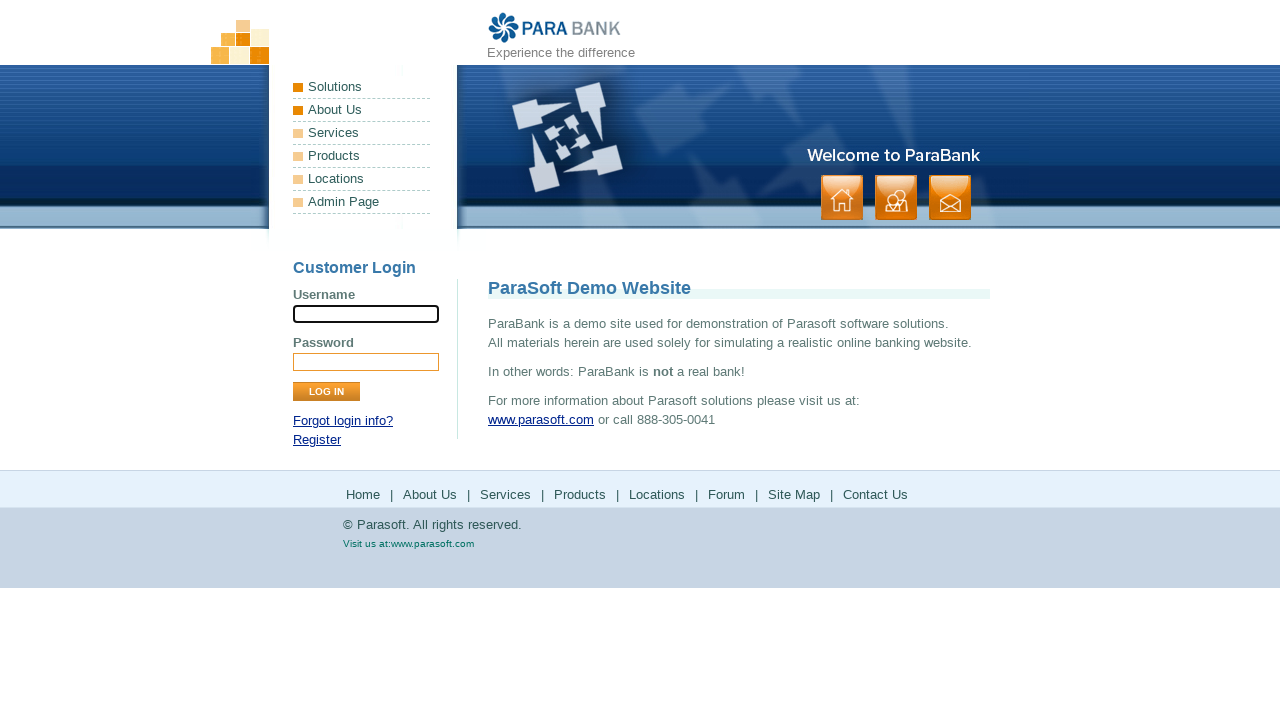

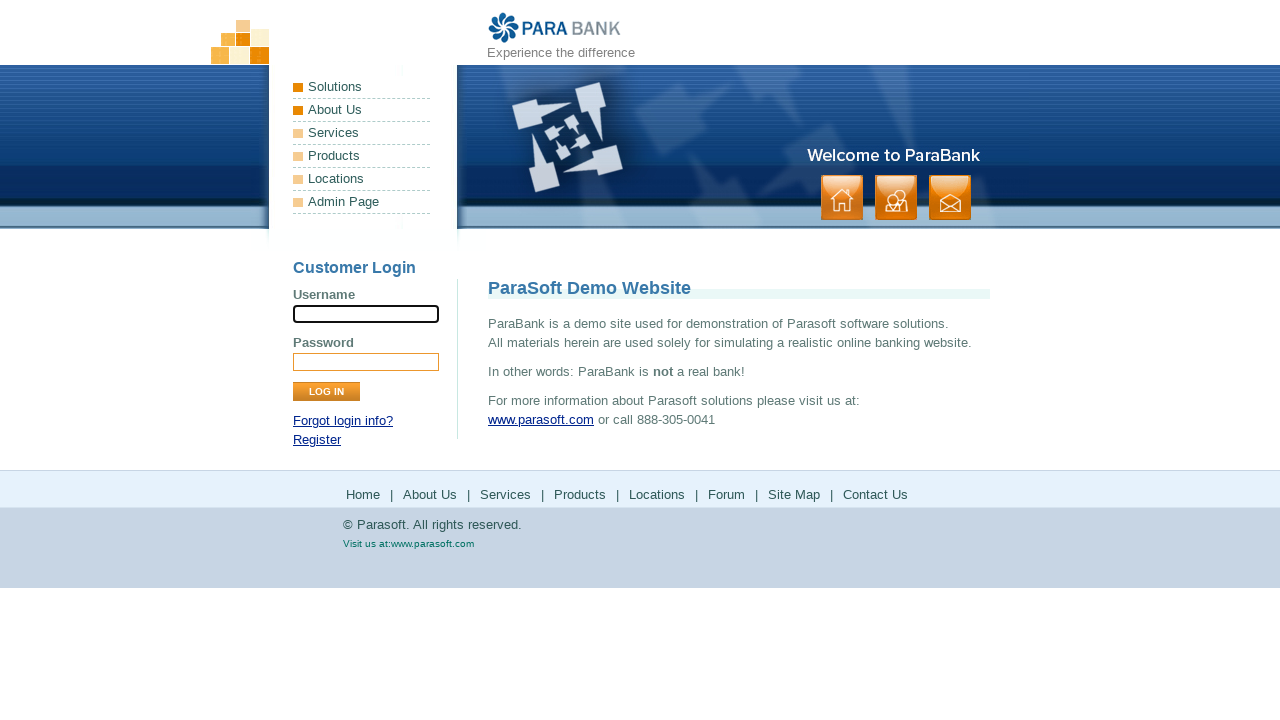